Tests form submission by filling in first name and last name fields, submitting the form, and verifying the submitted data appears correctly on the result page

Starting URL: https://www.w3schools.com/html/html_form_elements.asp

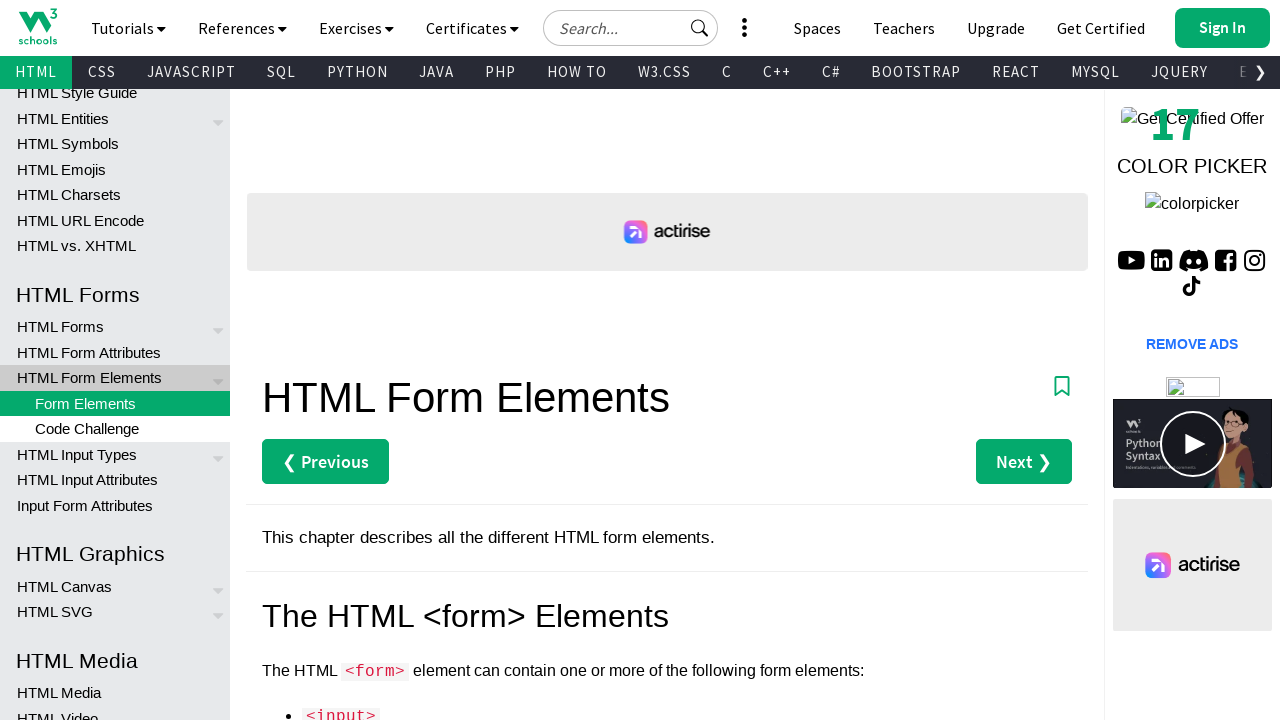

Filled first name field with 'Juan' on fieldset > input[name="firstname"]
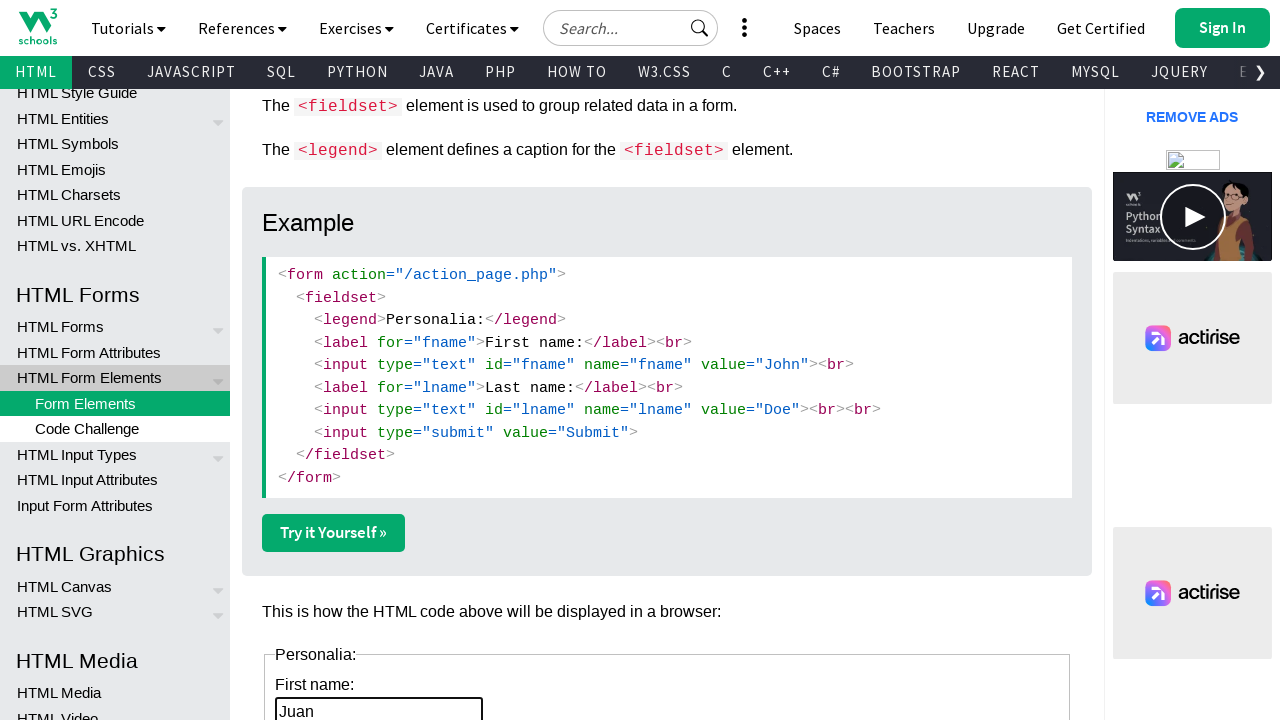

Filled last name field with 'Perez' on fieldset > input[name="lastname"]
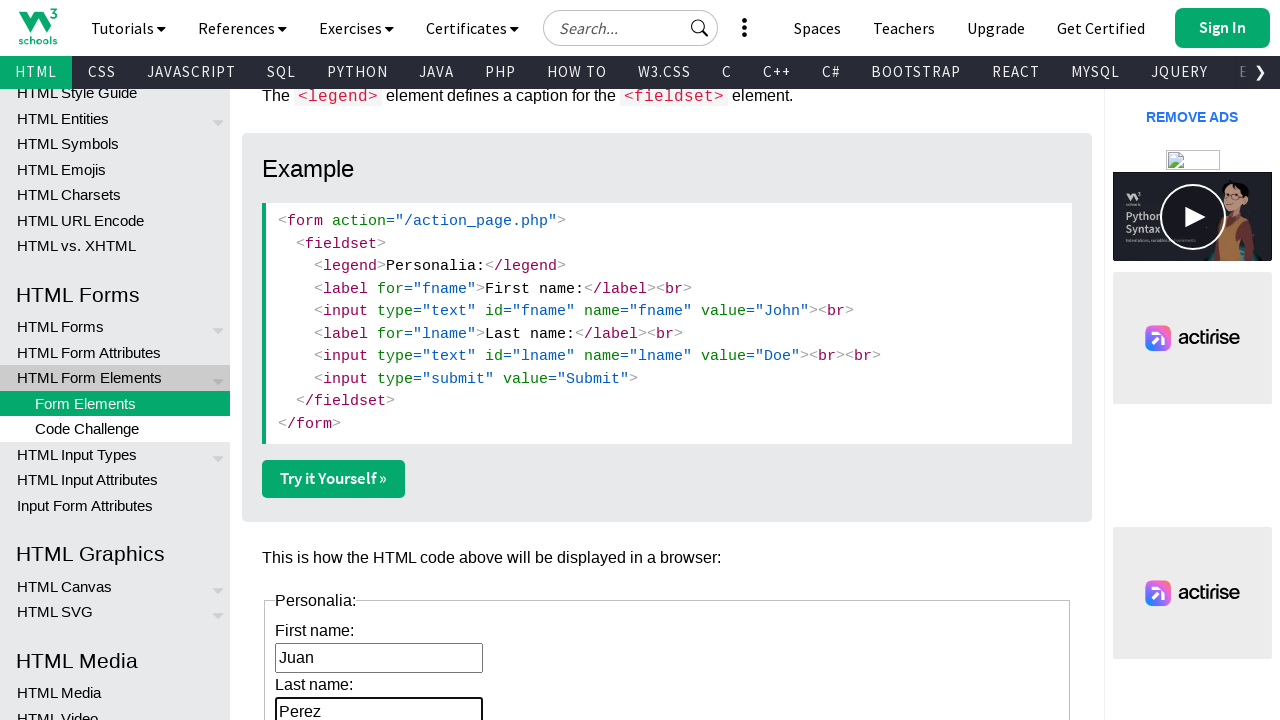

Clicked submit button to submit form at (308, 361) on fieldset > input[type='submit']
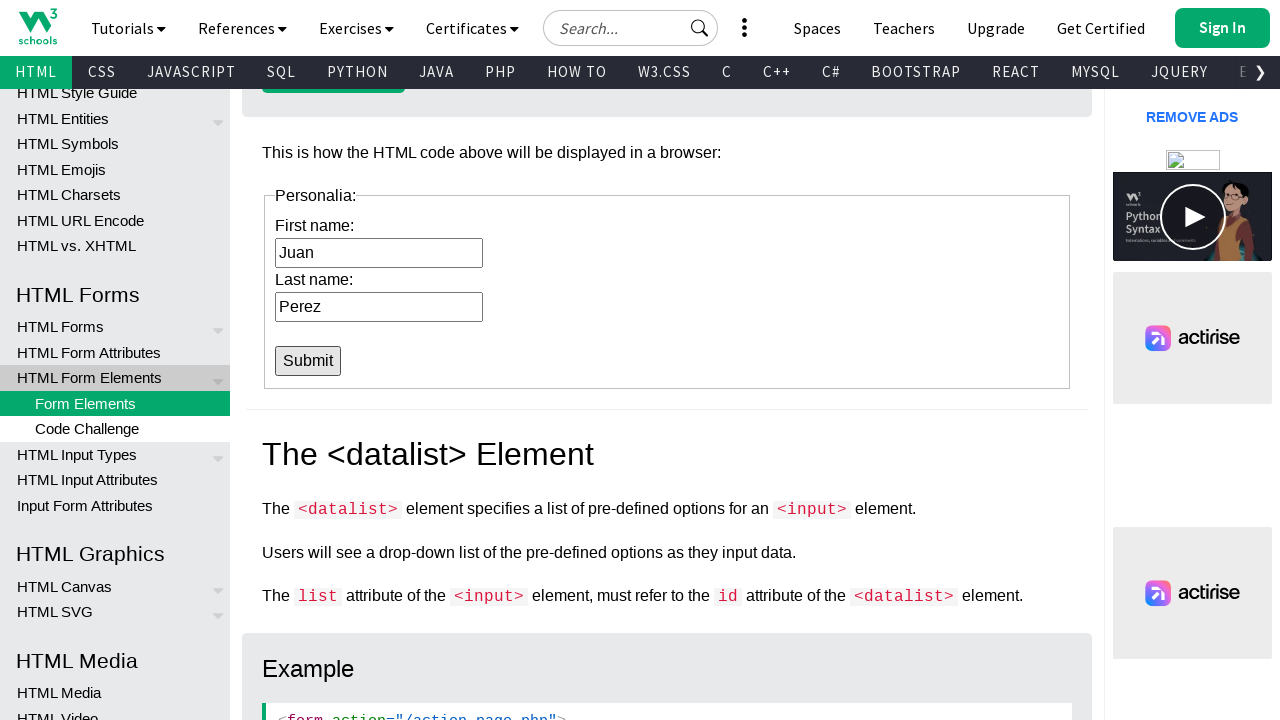

Waited for new page to load after form submission
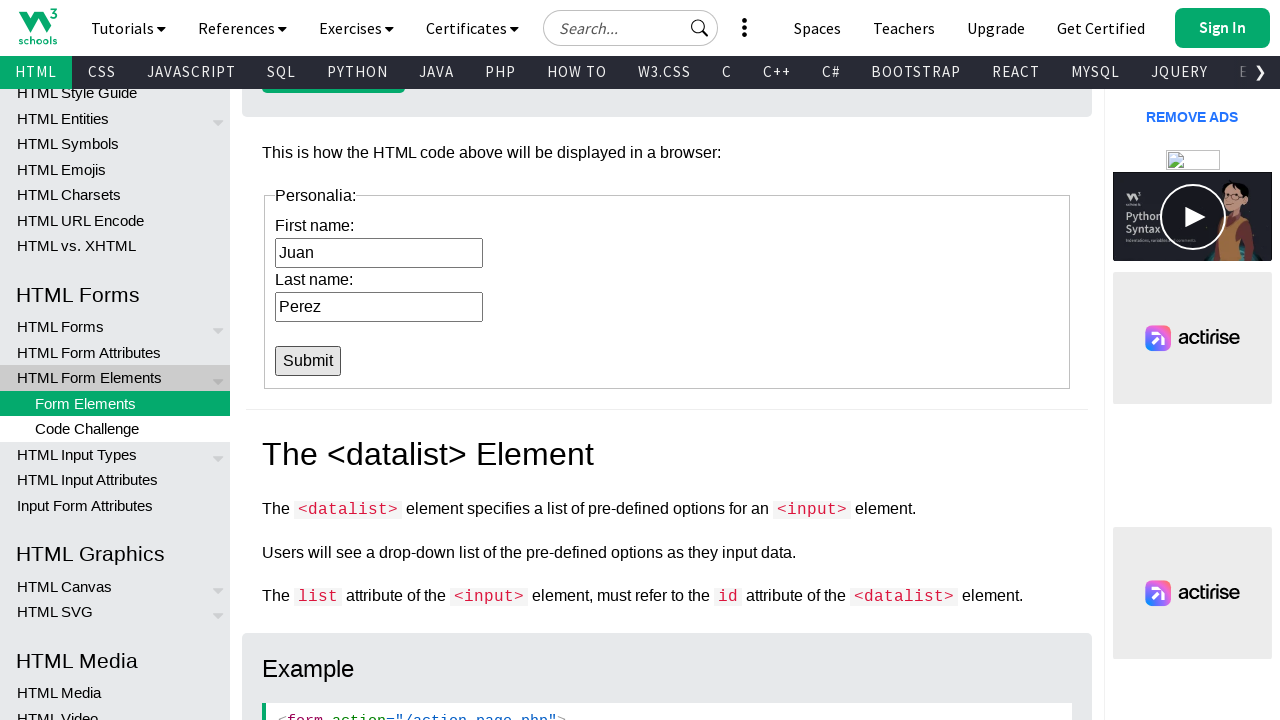

Result container with submitted data appeared on page
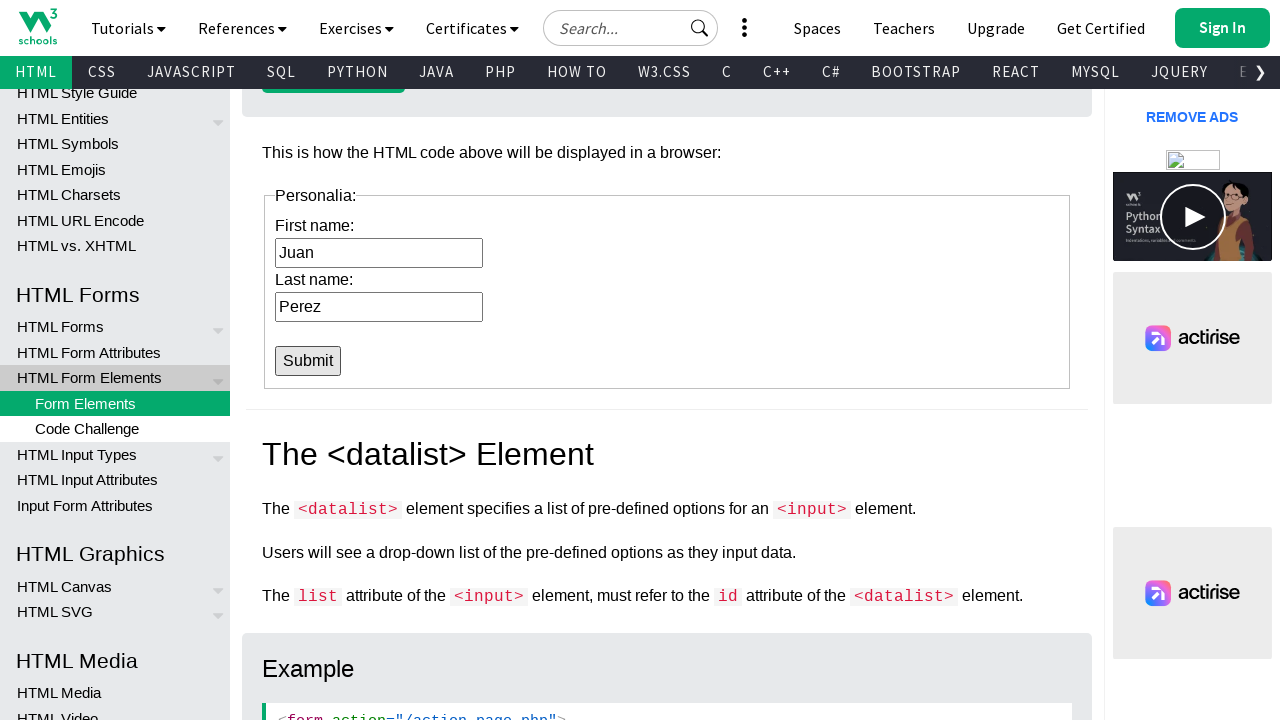

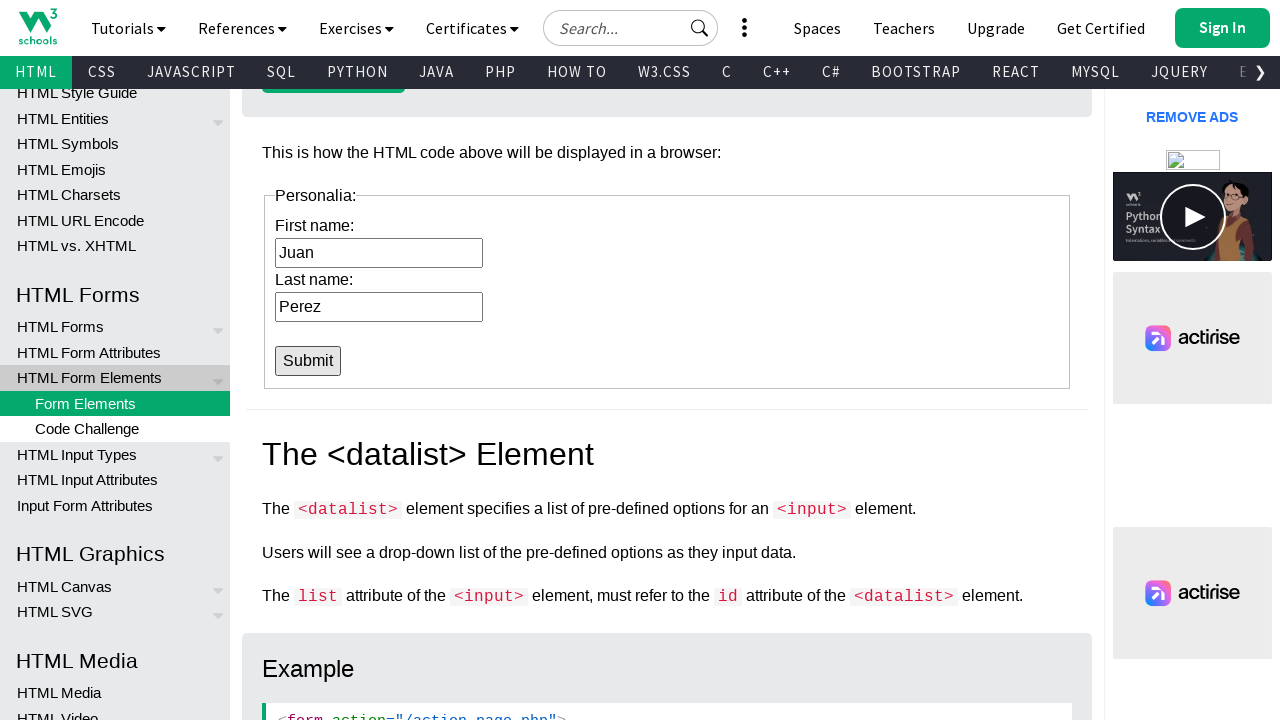